Tests the calculator's addition functionality by entering two numbers, clicking calculate, and verifying the result

Starting URL: https://testsheepnz.github.io/BasicCalculator.html

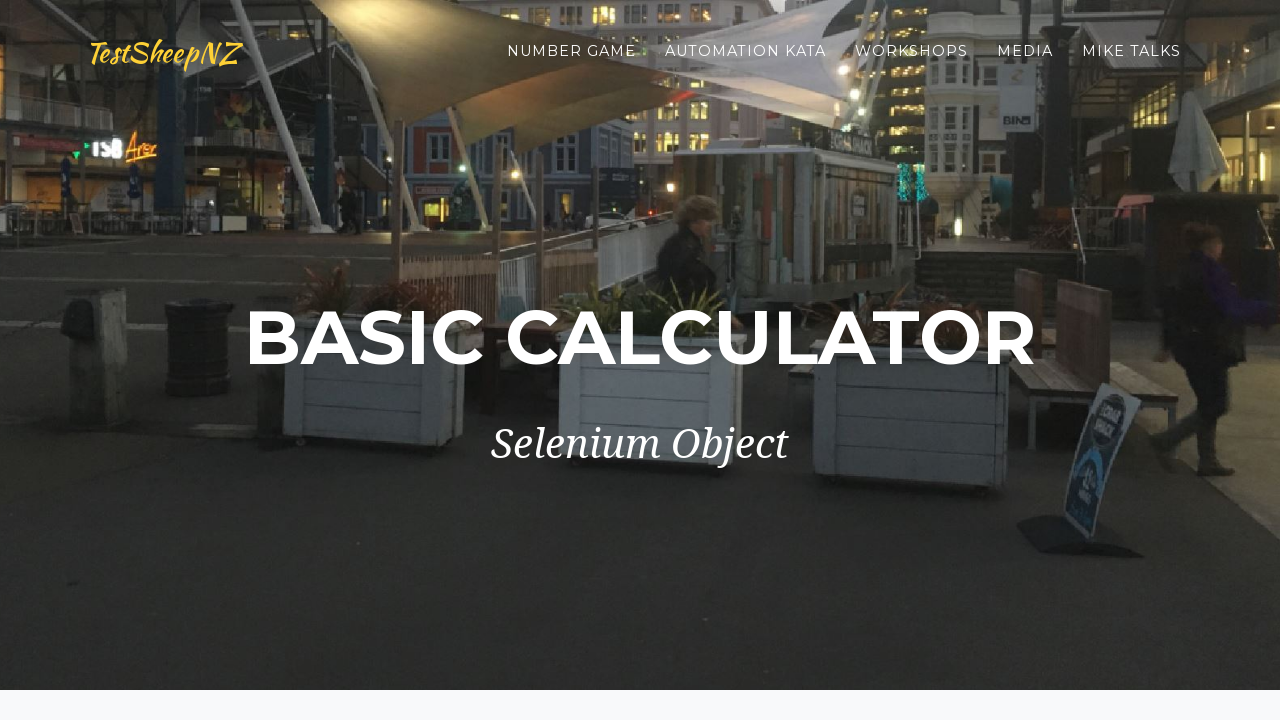

Entered first number '3' in the number1 field on #number1Field
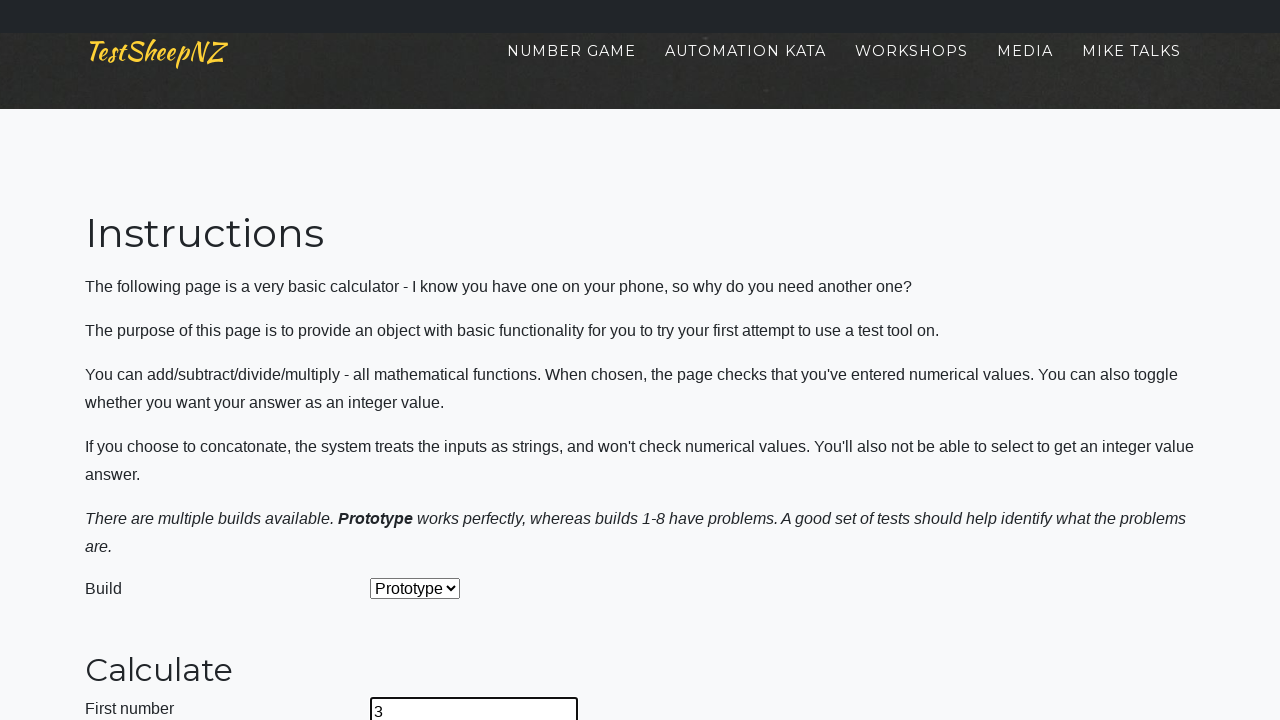

Entered second number '2' in the number2 field on #number2Field
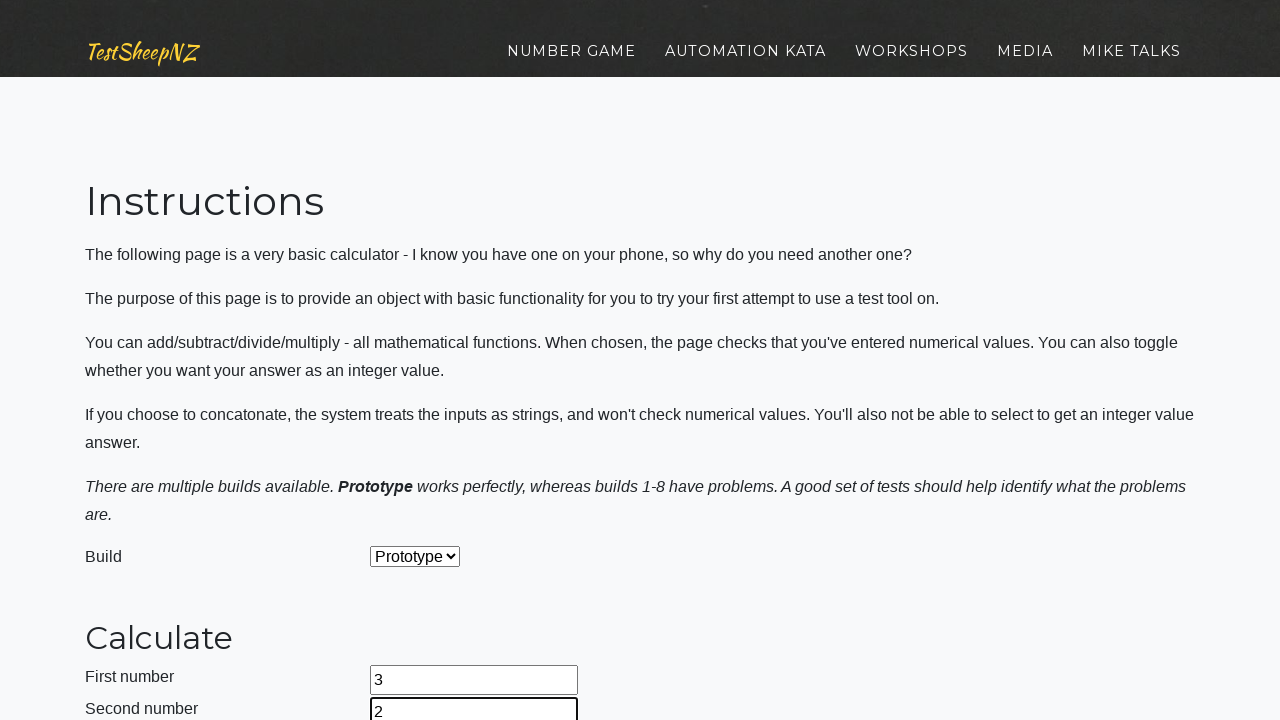

Clicked the calculate button to perform addition at (422, 361) on #calculateButton
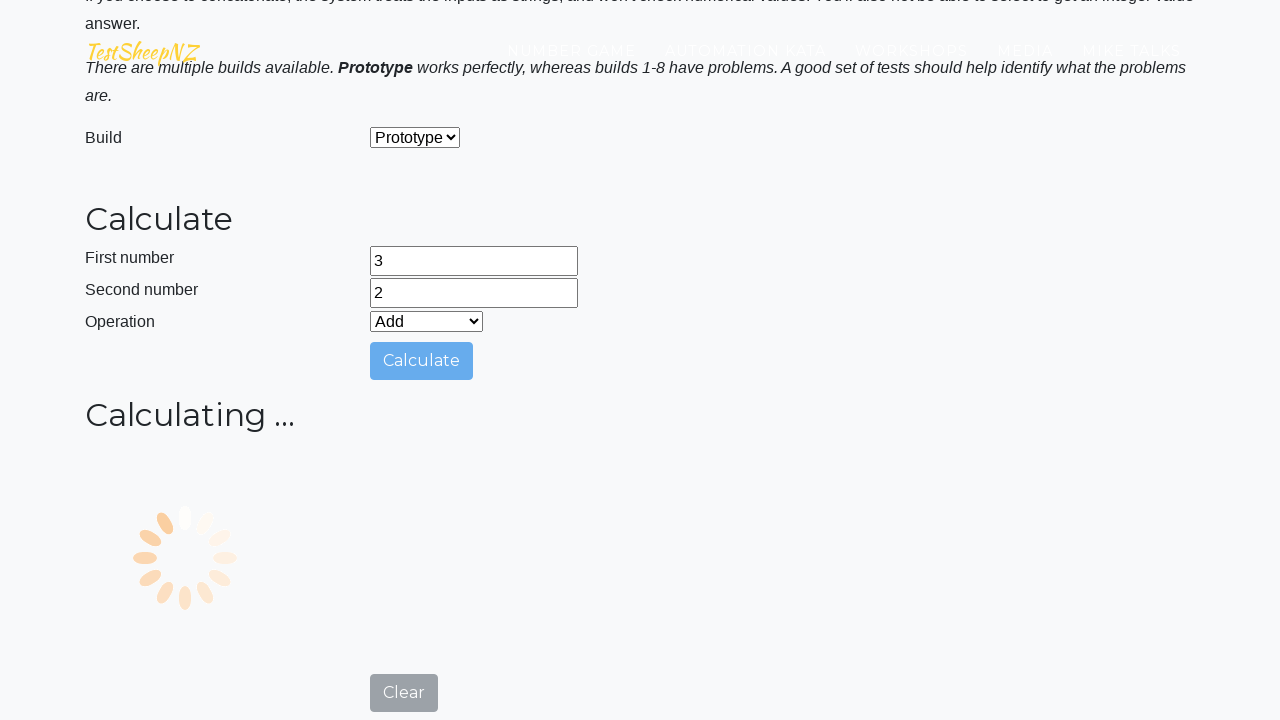

Retrieved the result value from the answer field
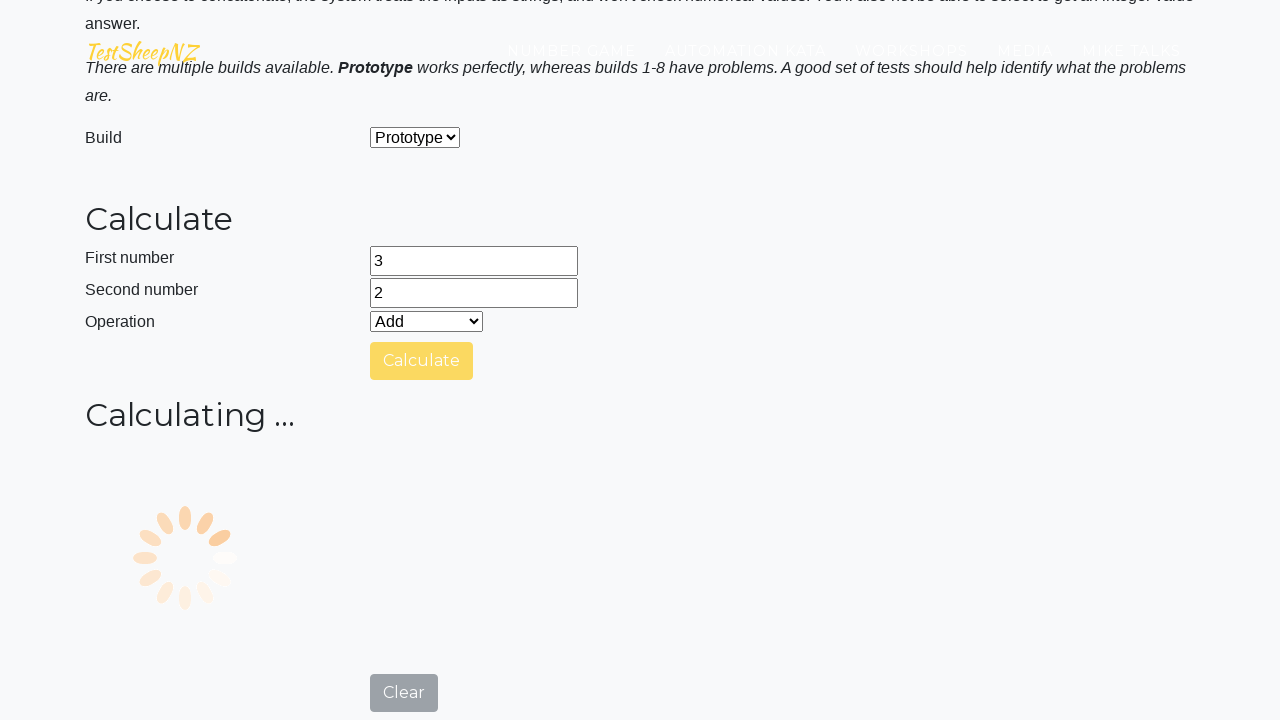

Verified that the addition result is '5' (3 + 2 = 5)
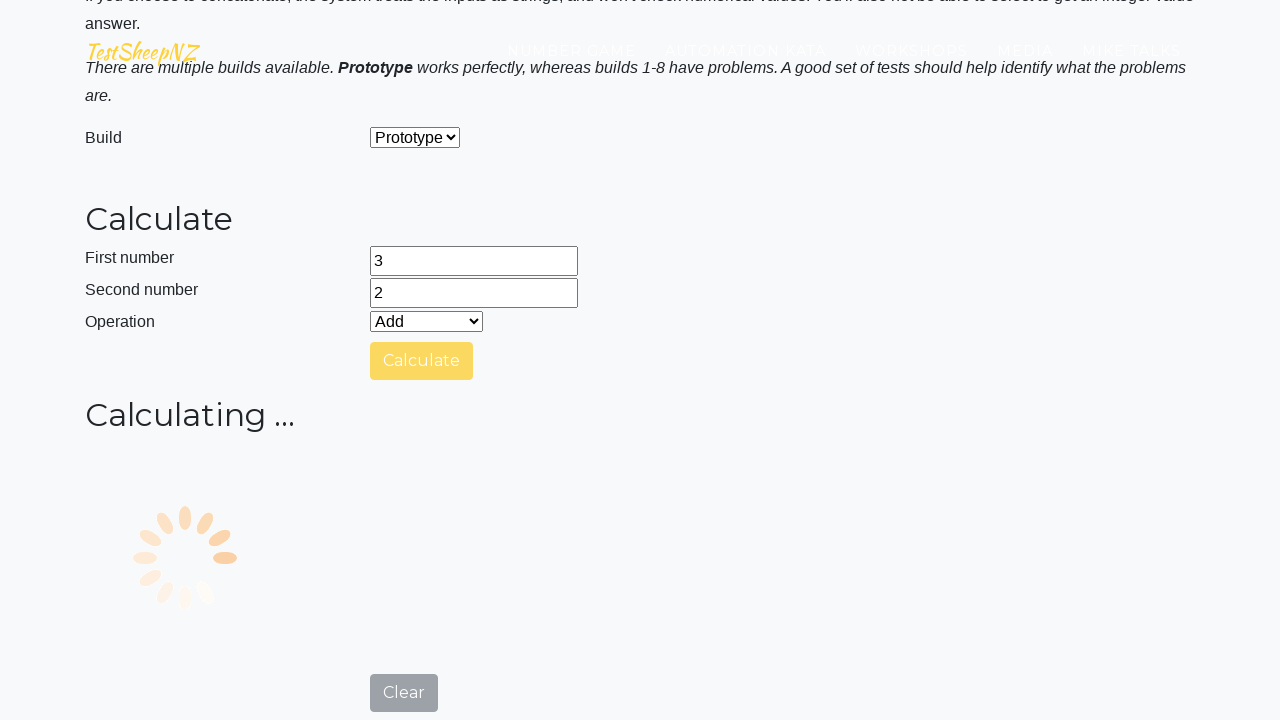

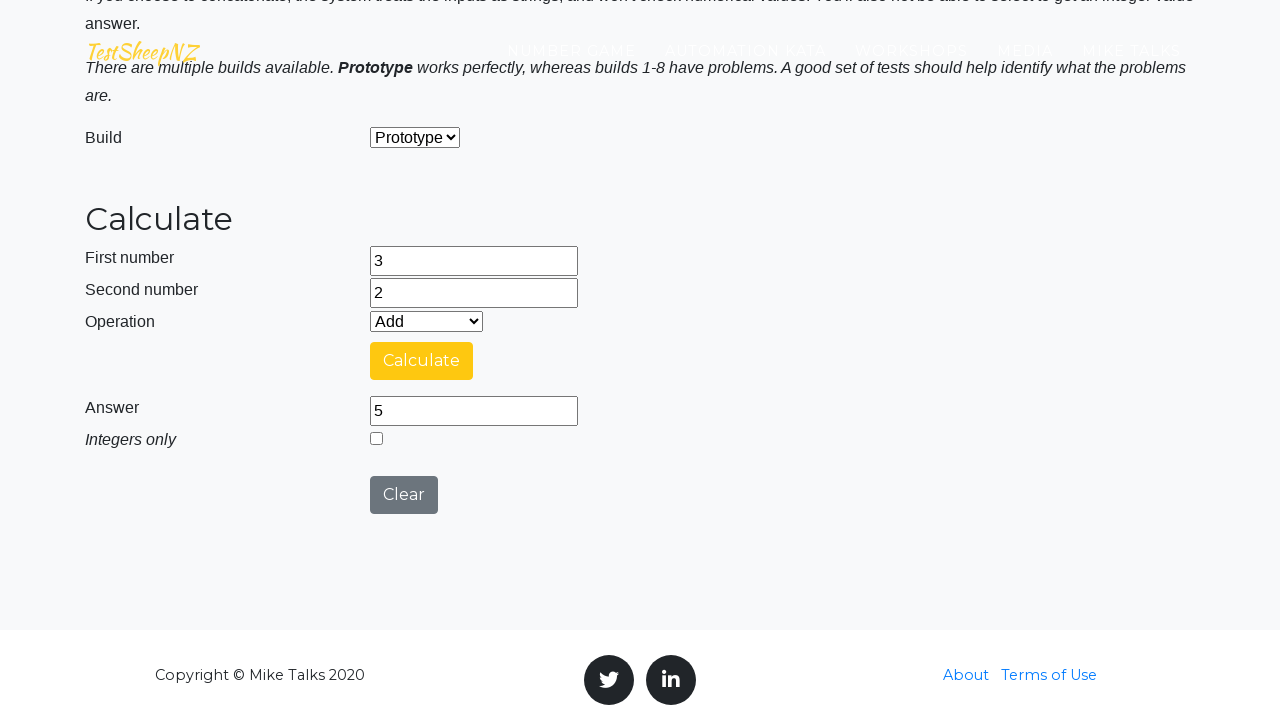